Tests that a saved change to an employee's name persists when switching between employees

Starting URL: https://devmountain-qa.github.io/employee-manager/1.2_Version/index.html

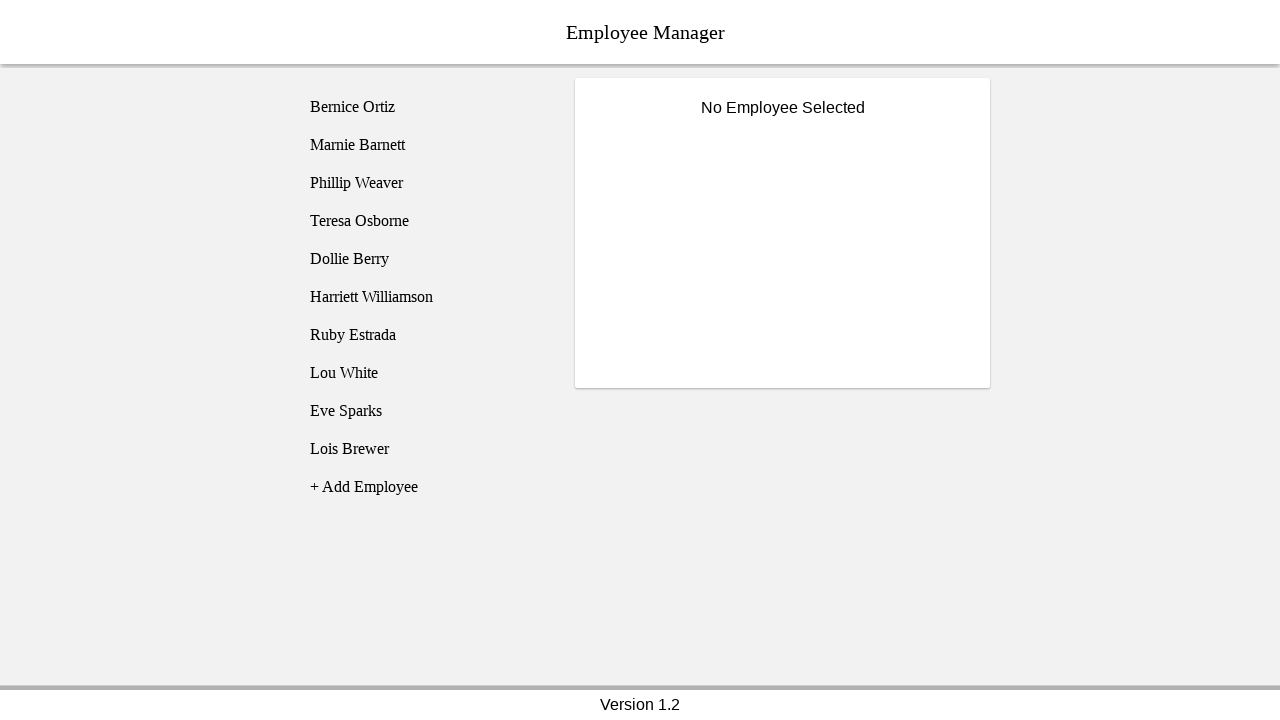

Clicked on Bernice Ortiz employee at (425, 107) on [name='employee1']
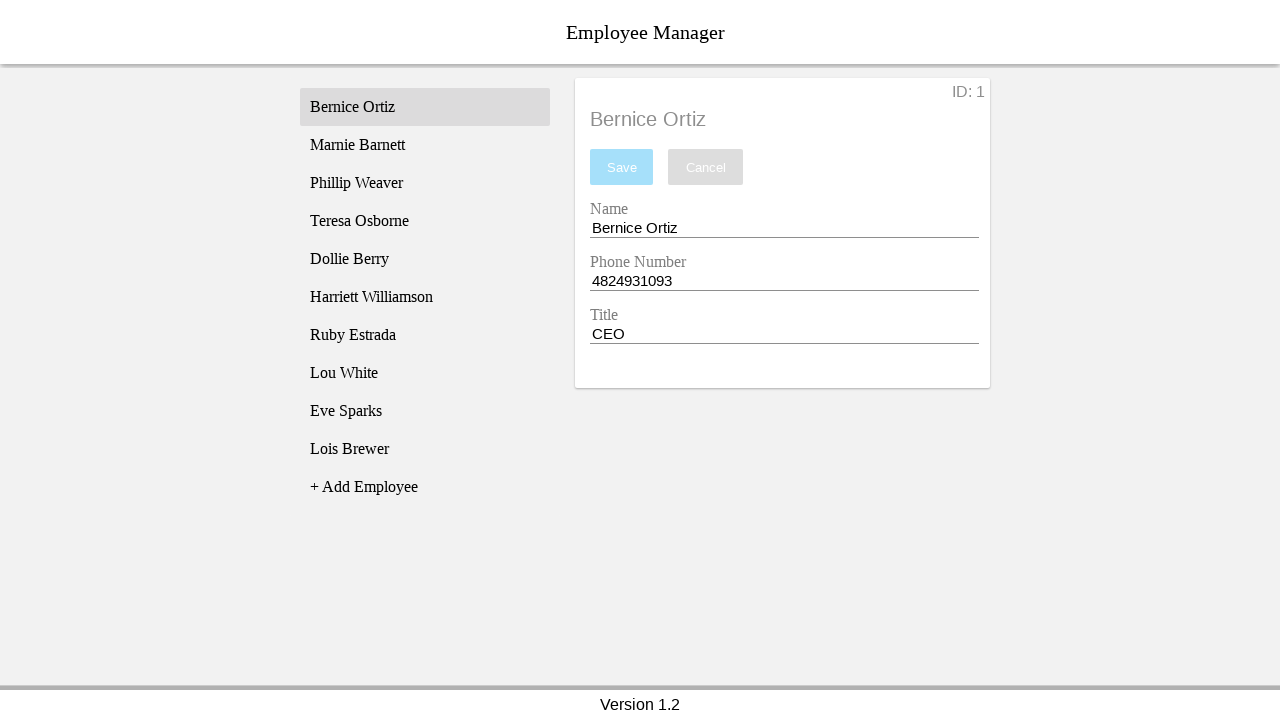

Employee details loaded and title is visible
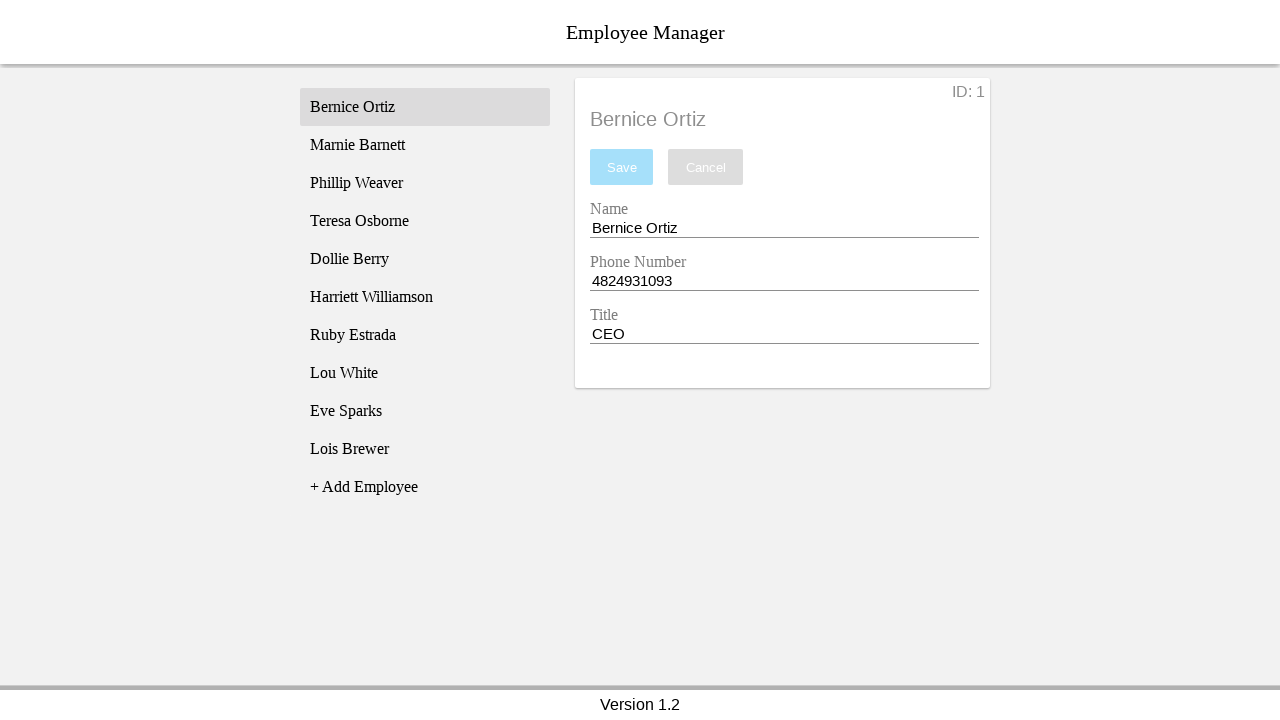

Filled name field with 'Test Name' on [name='nameEntry']
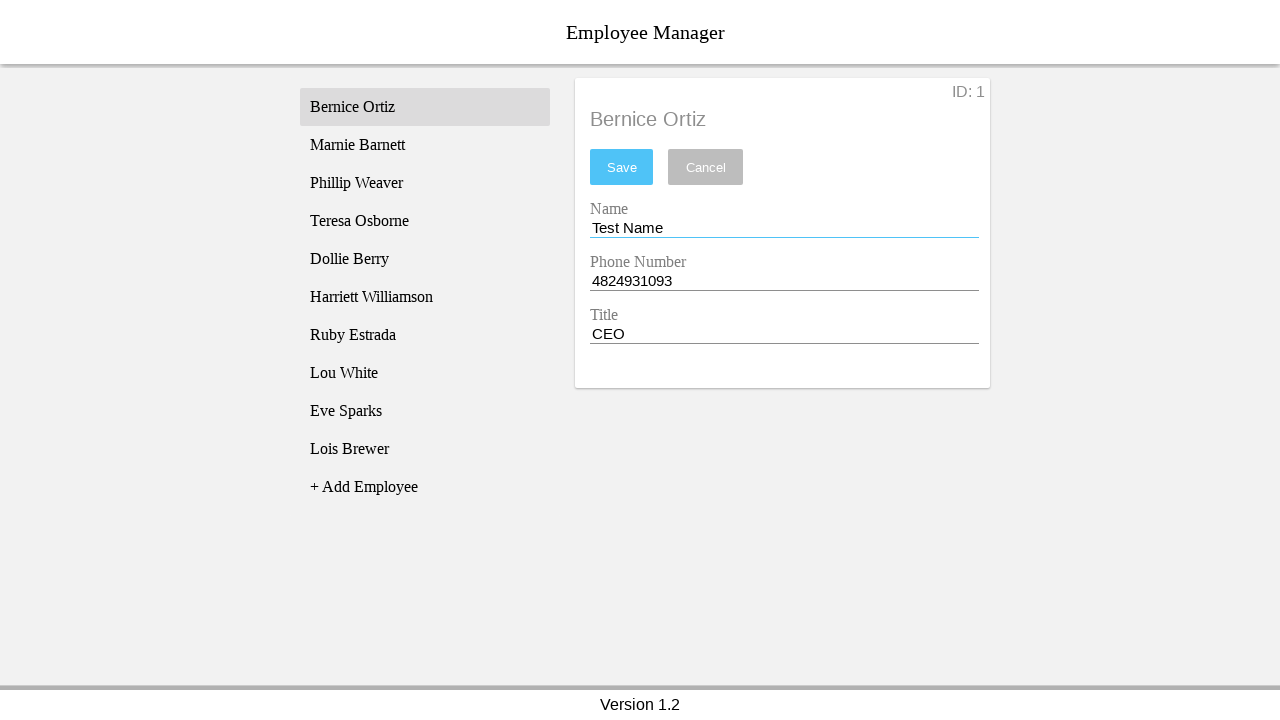

Clicked save button to persist the name change at (622, 167) on #saveBtn
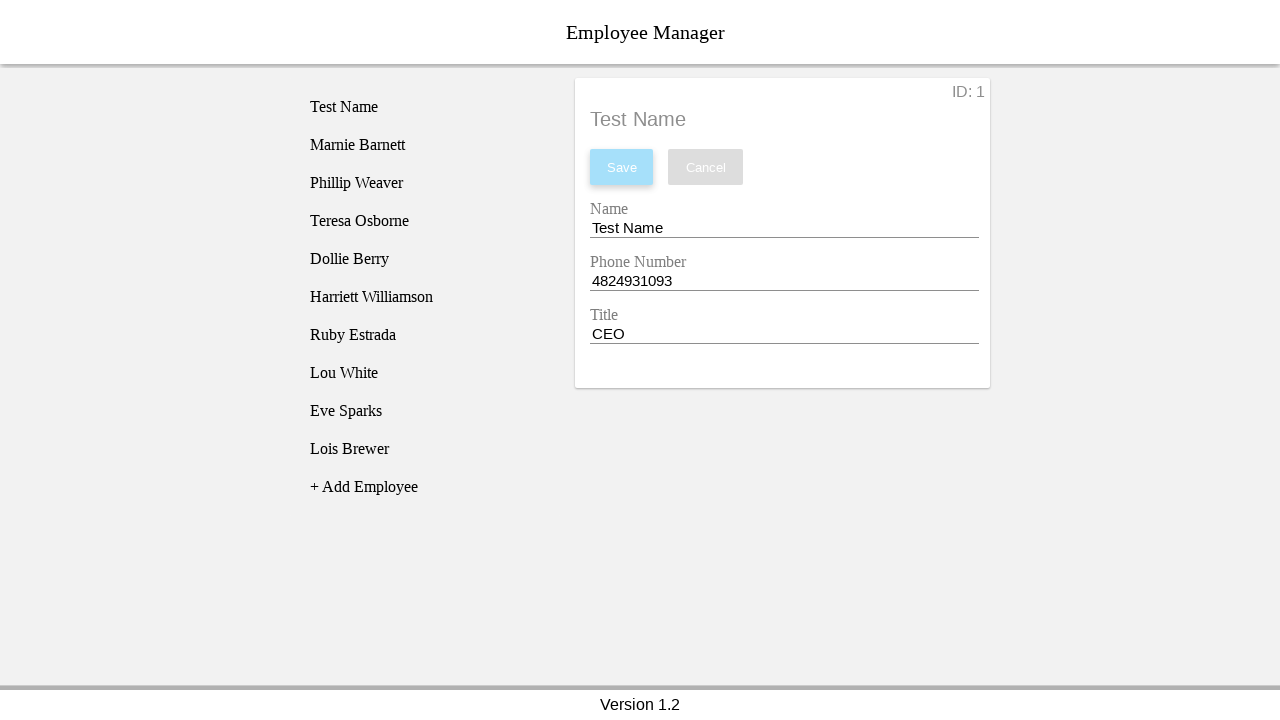

Clicked on Phillip Weaver employee to switch employees at (425, 183) on [name='employee3']
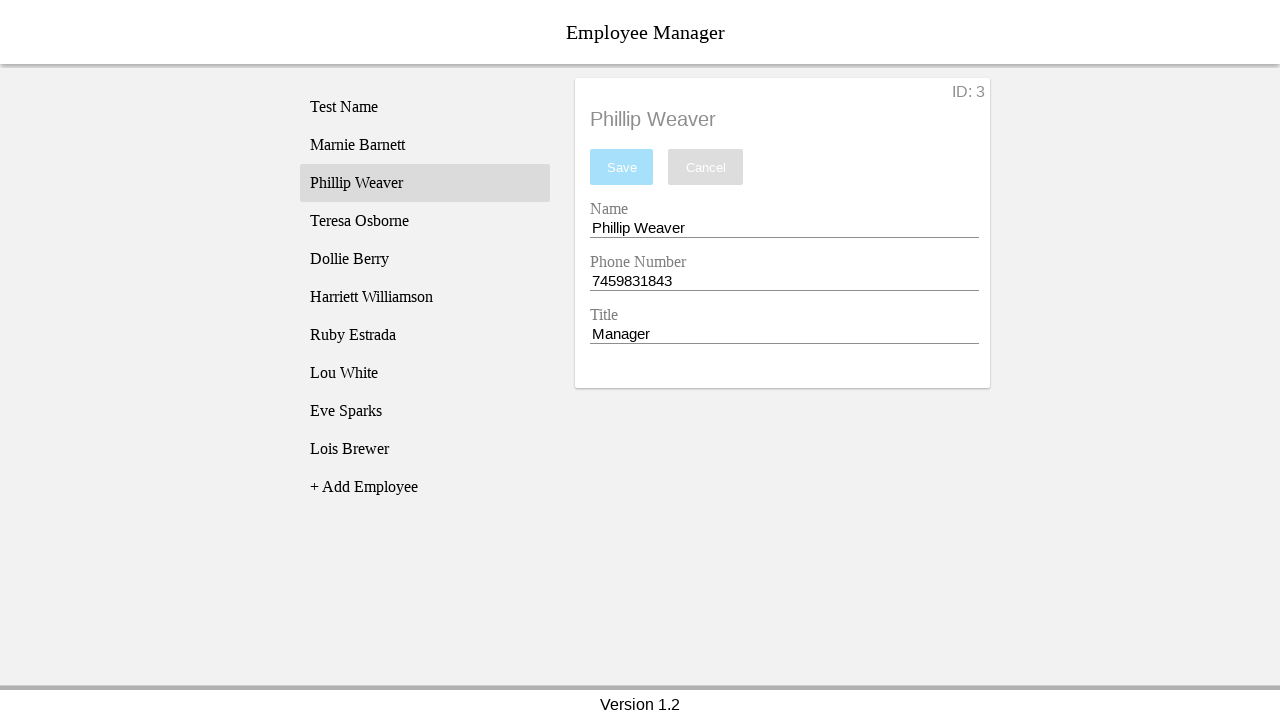

Phillip Weaver's details loaded
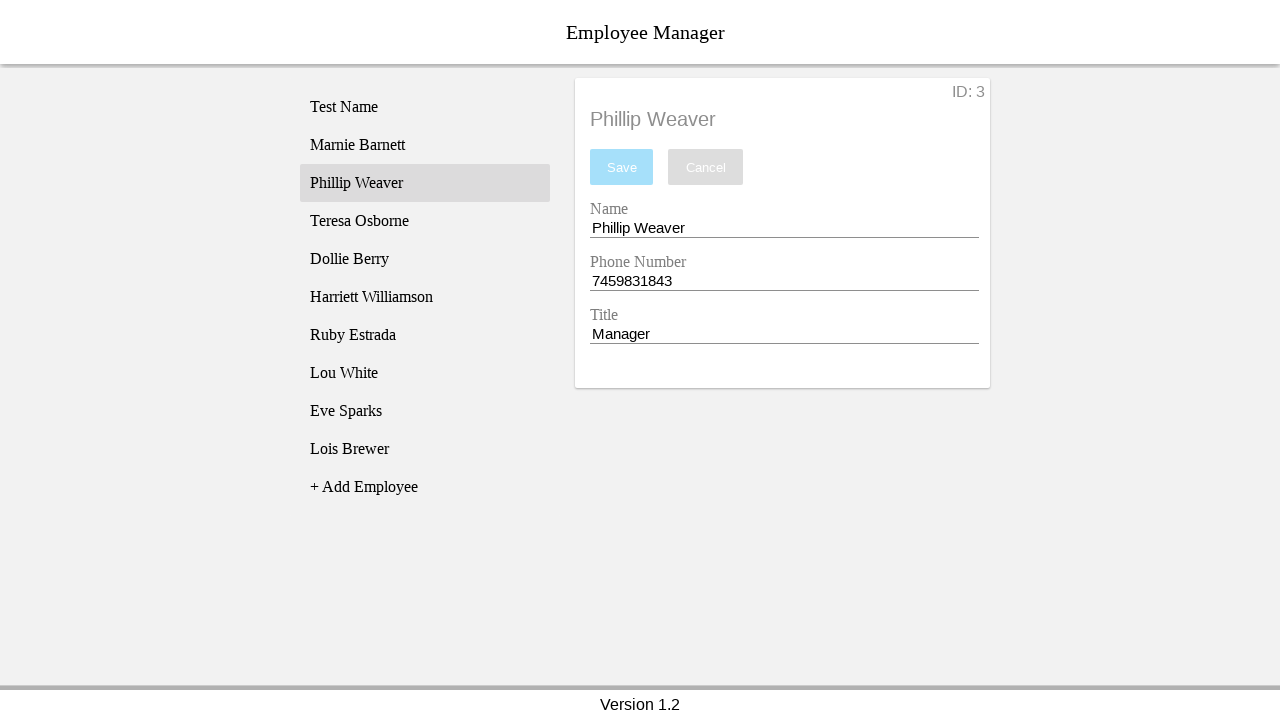

Clicked back on Bernice Ortiz employee to verify saved changes at (425, 107) on [name='employee1']
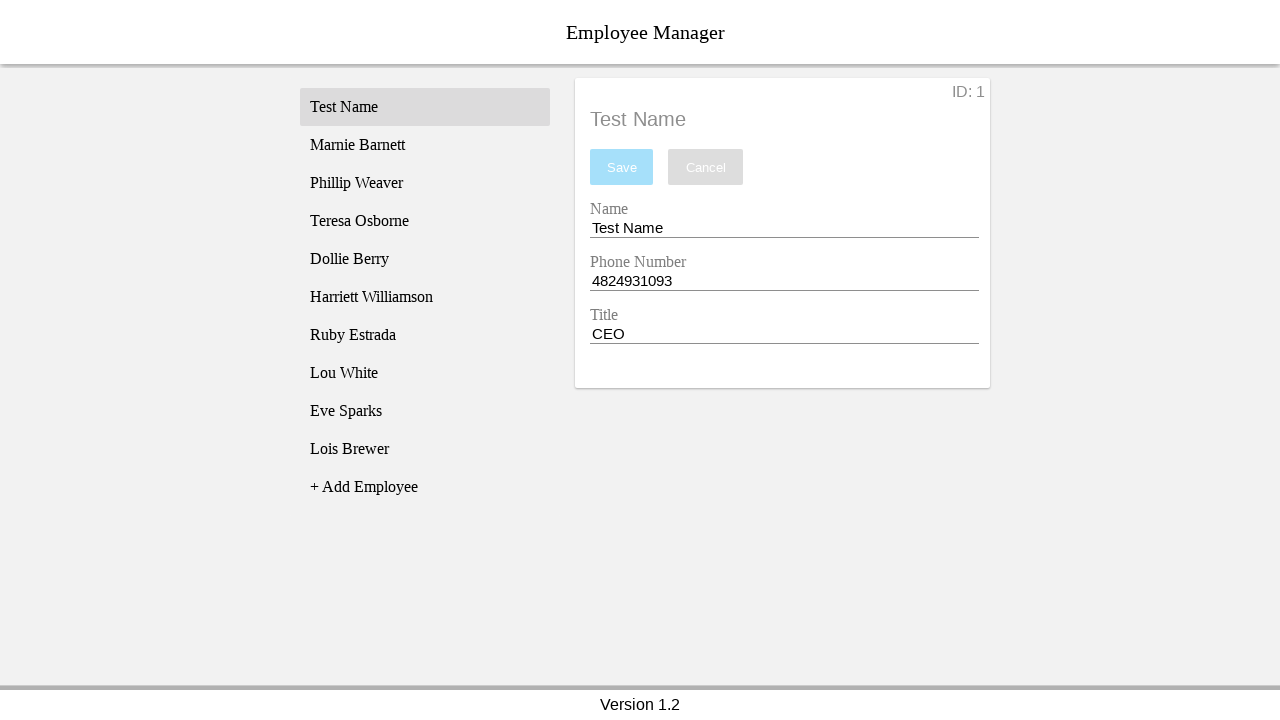

Retrieved name field value to verify persistence
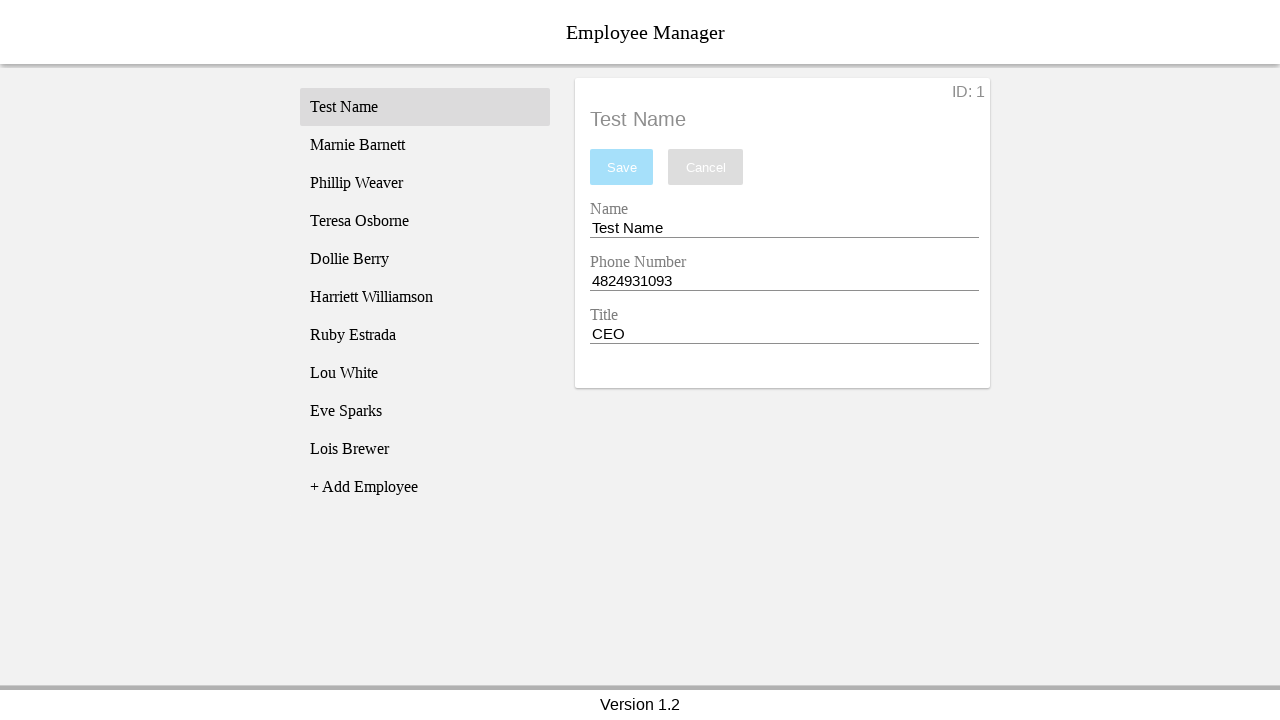

Assertion passed: saved name 'Test Name' persists after switching employees
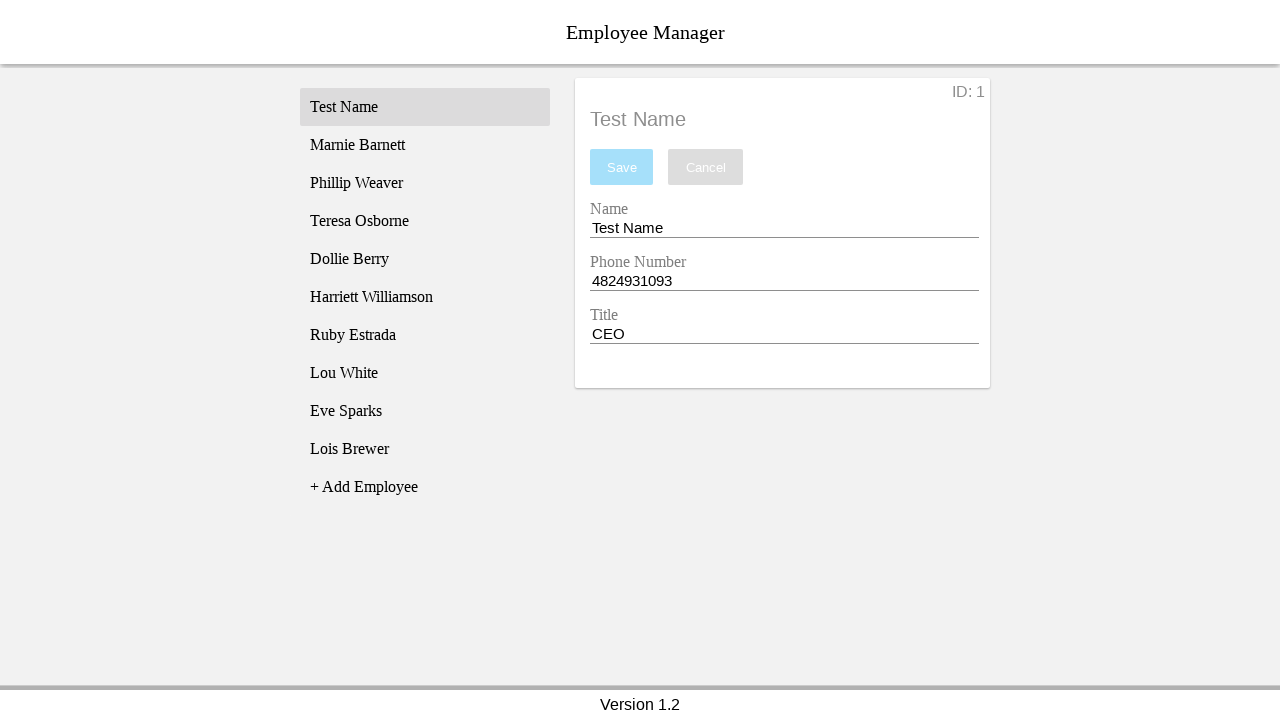

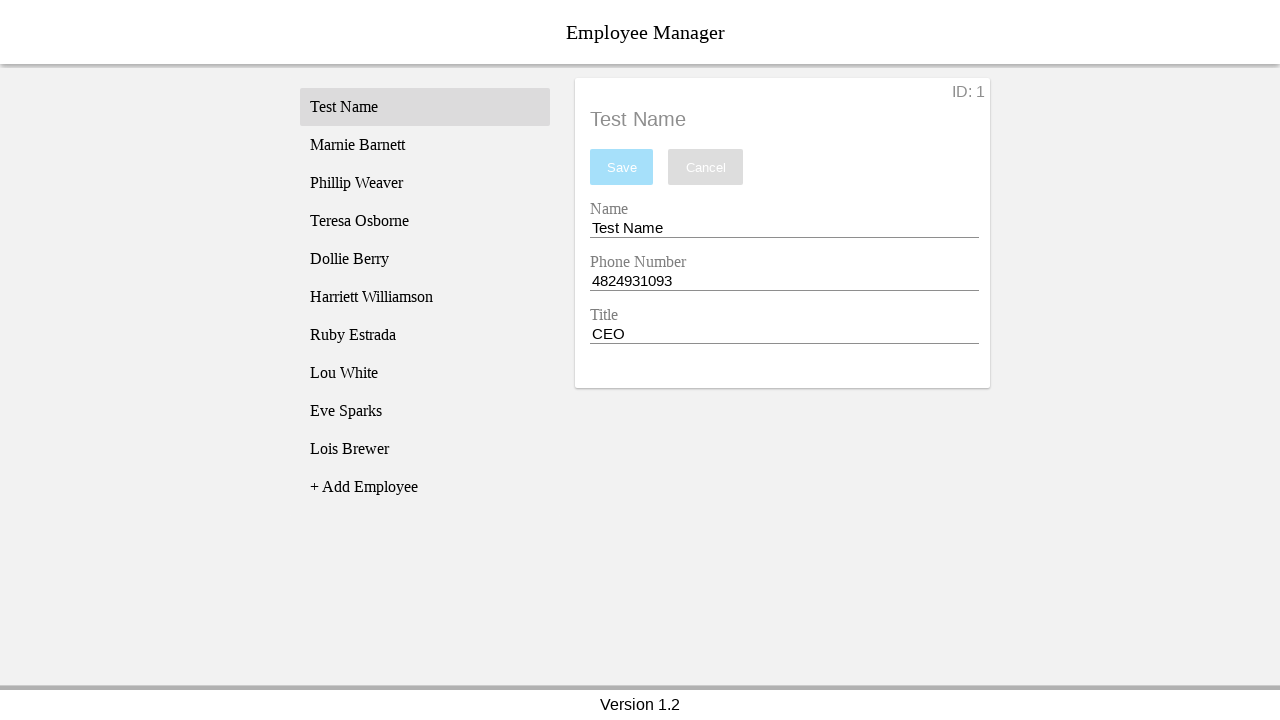